Tests snake_case to camelCase conversion by entering a snake_case string and verifying the camelCase output.

Starting URL: https://string-converter.dev.devtools.site

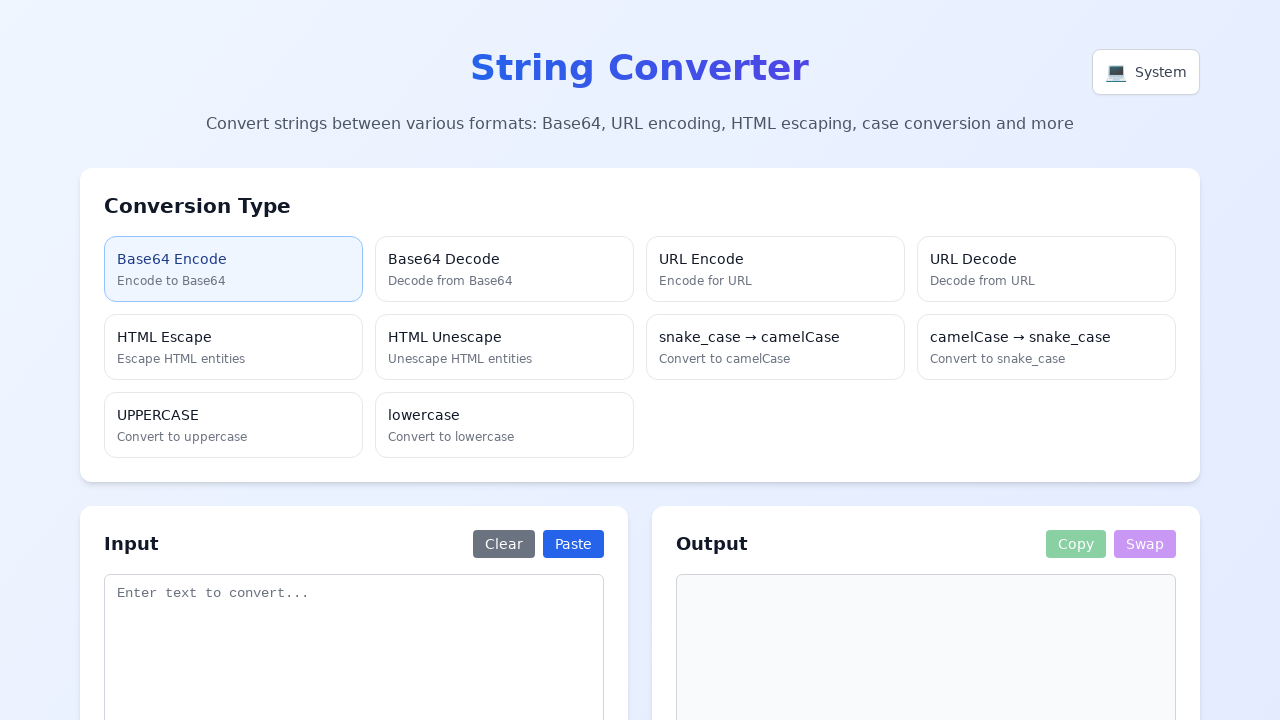

Waited for SPA to load
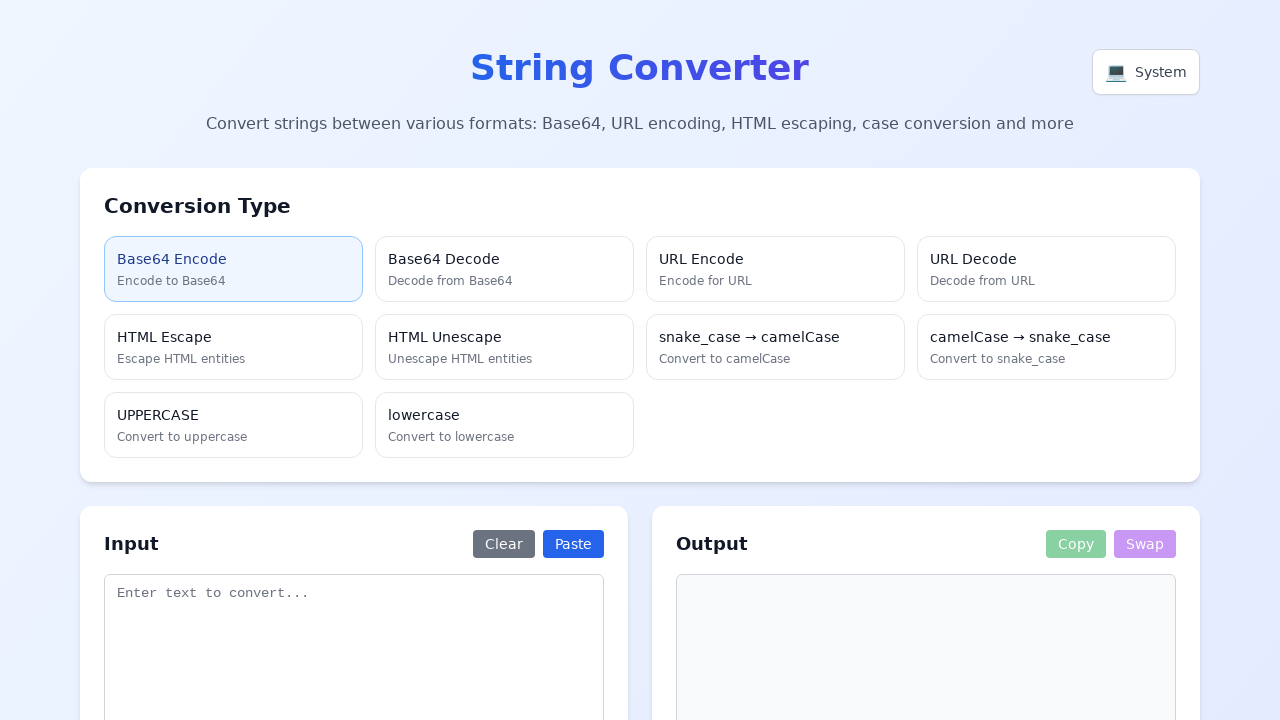

Clicked on snake_case to camelCase conversion option at (776, 337) on text=snake_case → camelCase
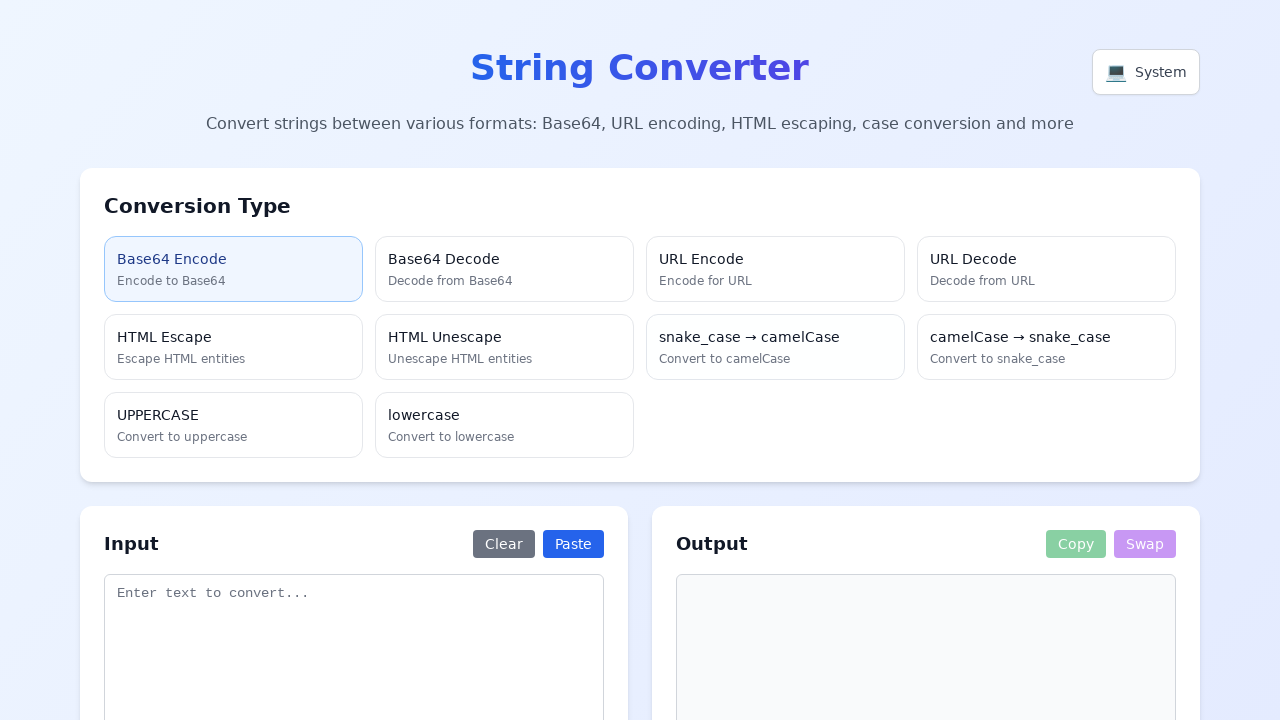

Entered 'user_name' in the conversion input field on textarea[placeholder*="Enter text to convert"]
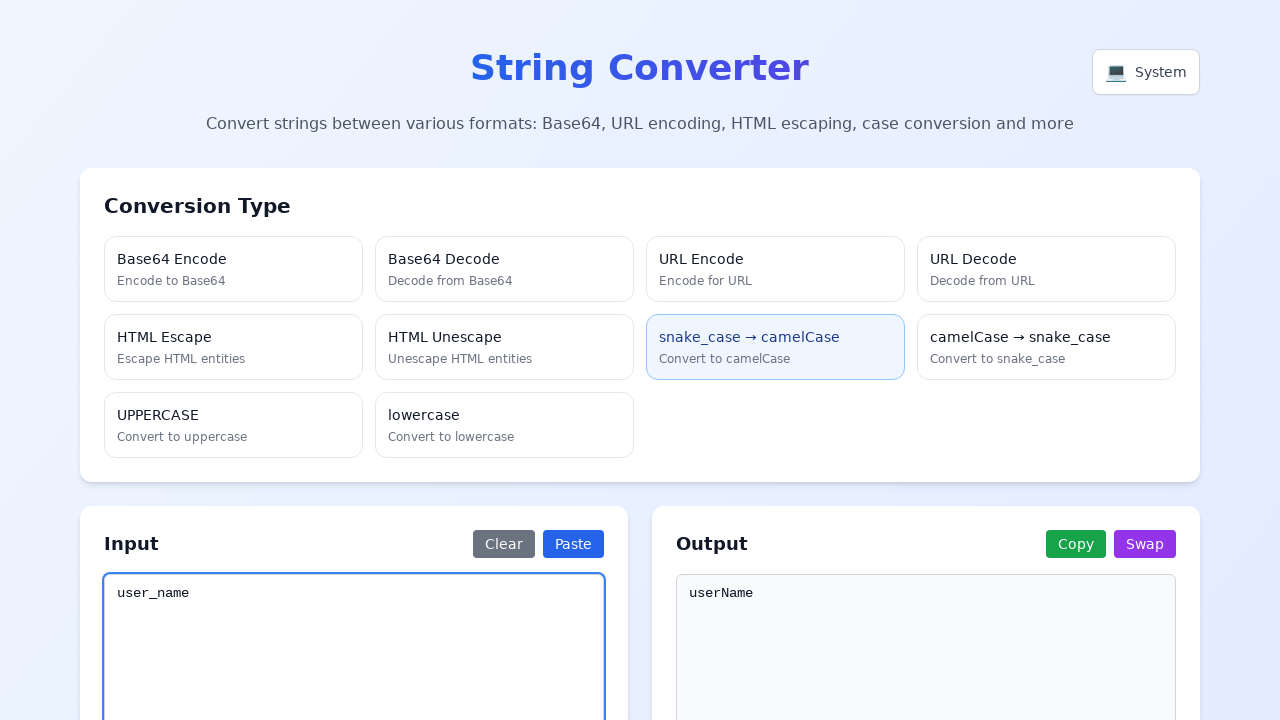

Waited for auto-conversion to complete
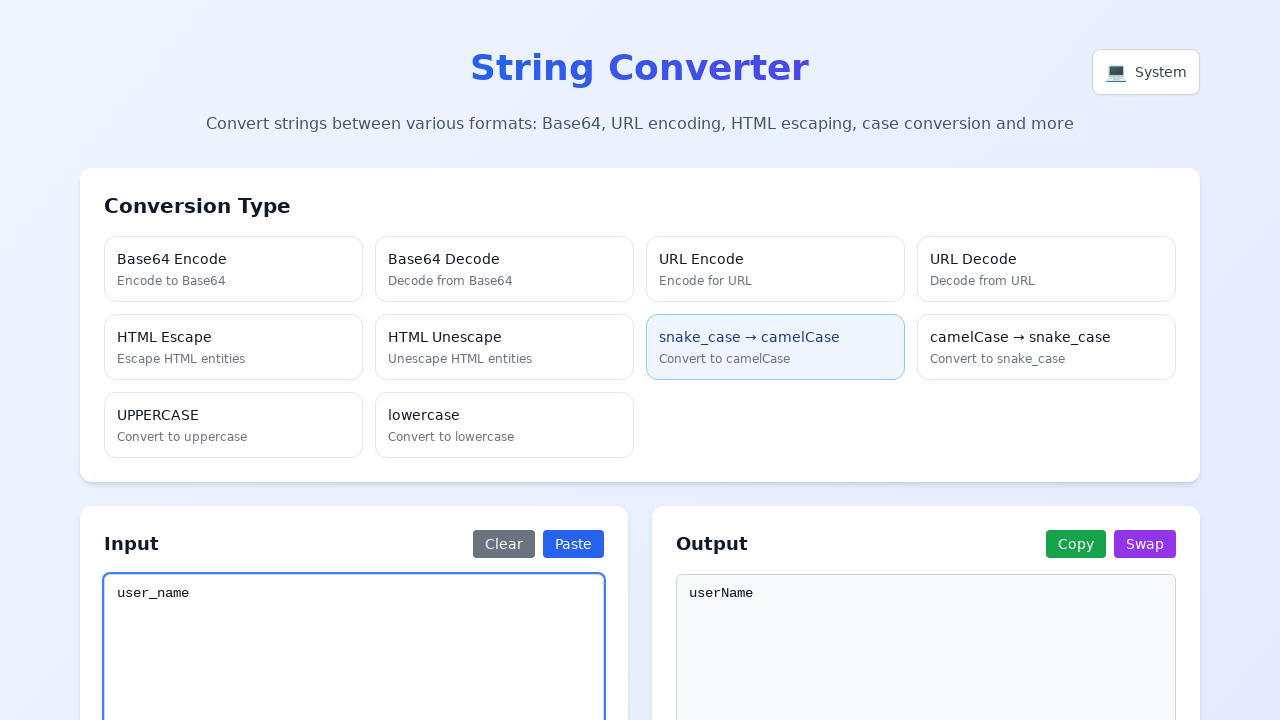

Located the output textarea element
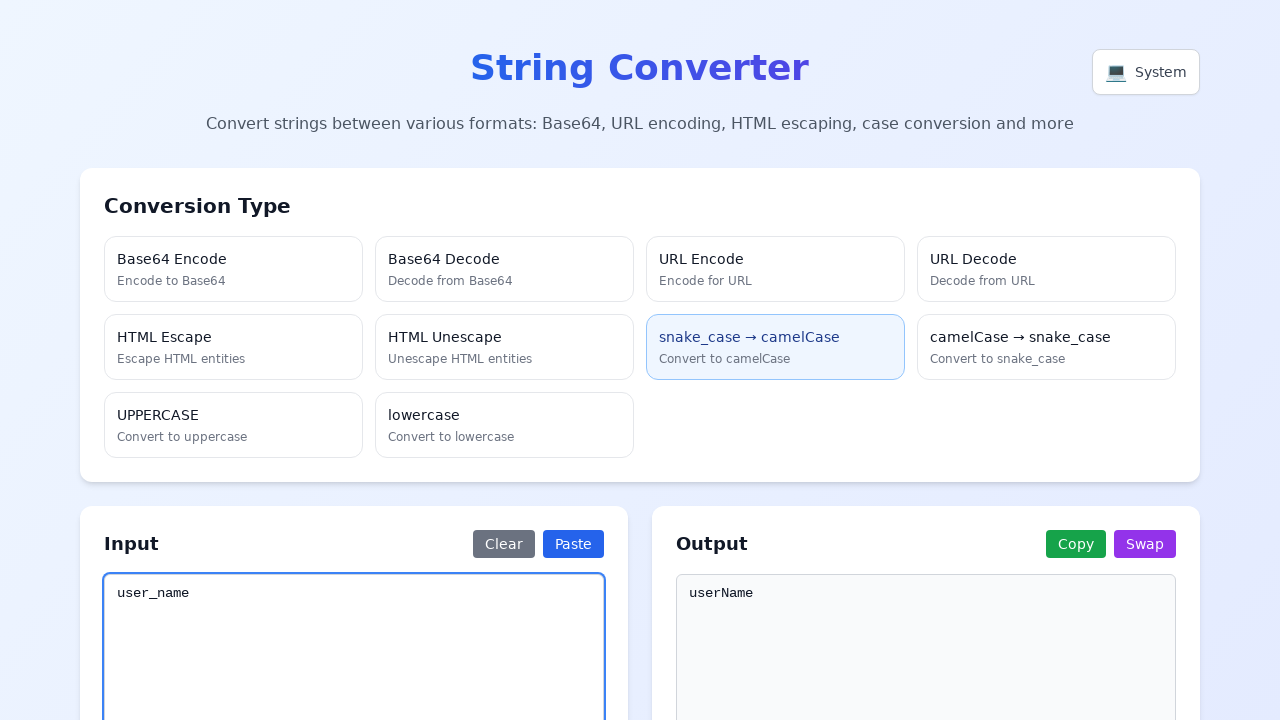

Retrieved the converted output value
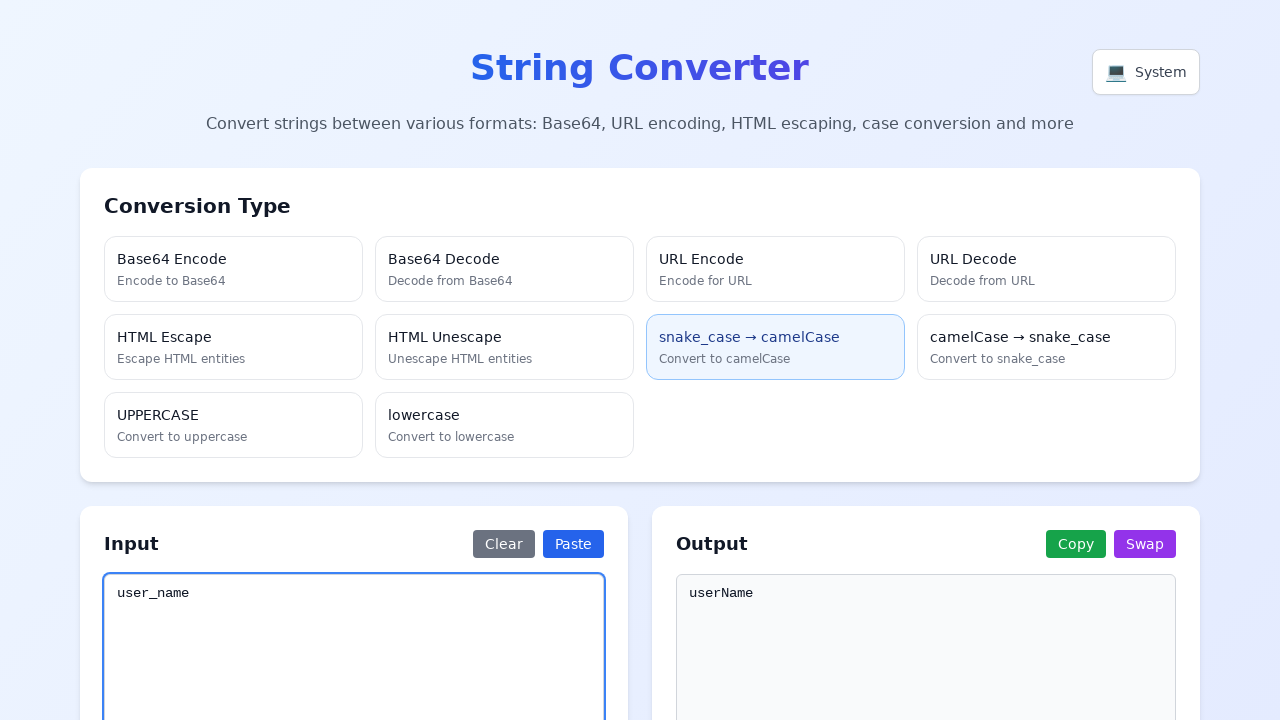

Verified that 'user_name' was successfully converted to 'userName'
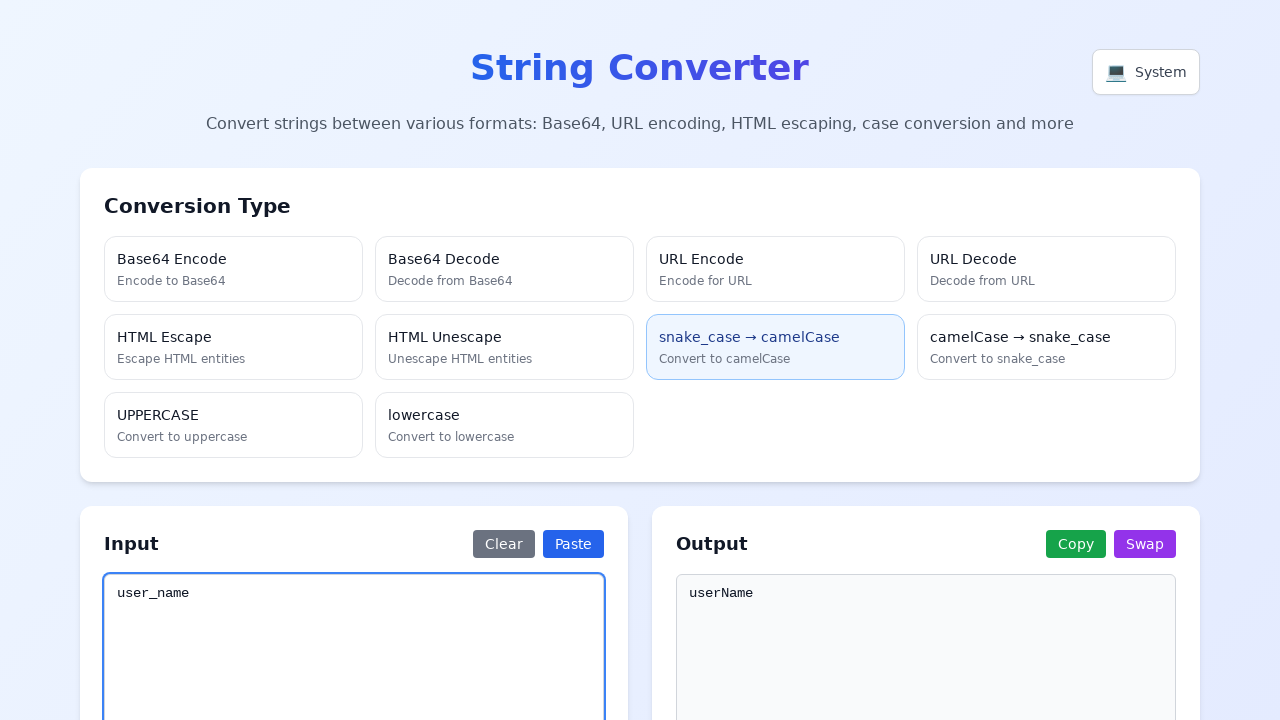

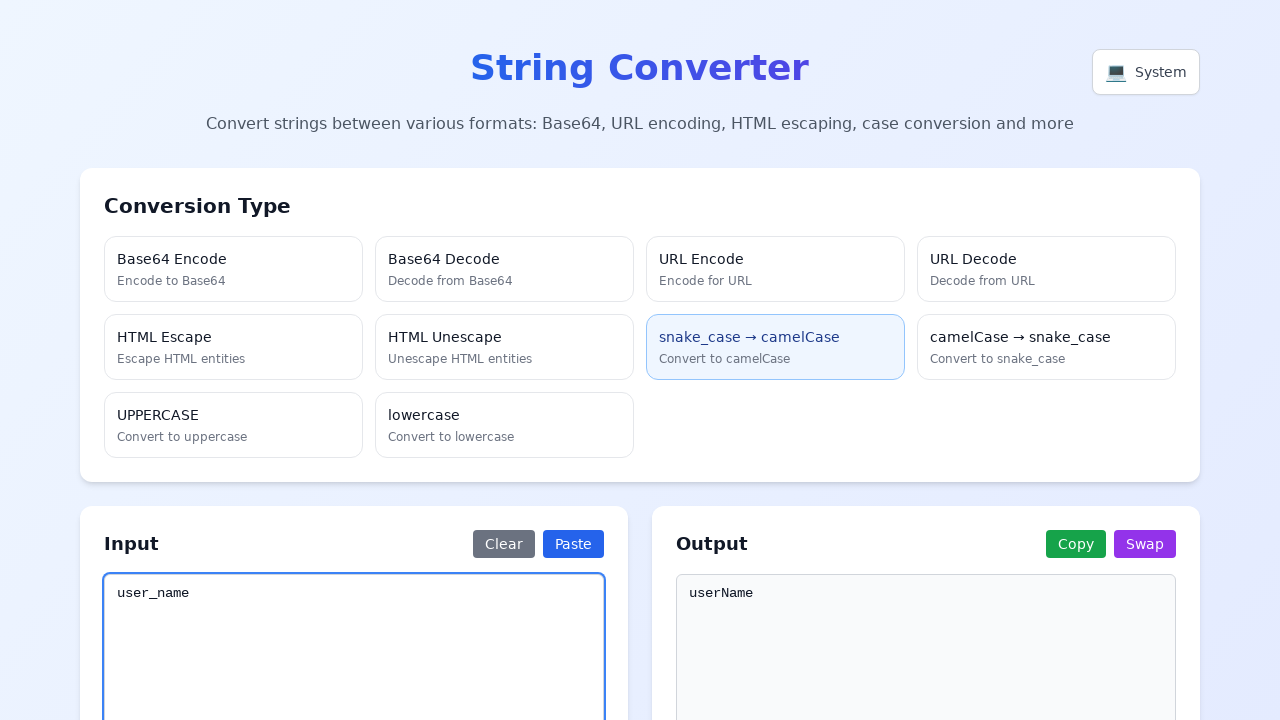